Navigates to Form Authentication page and verifies the page title is correct

Starting URL: https://the-internet.herokuapp.com/

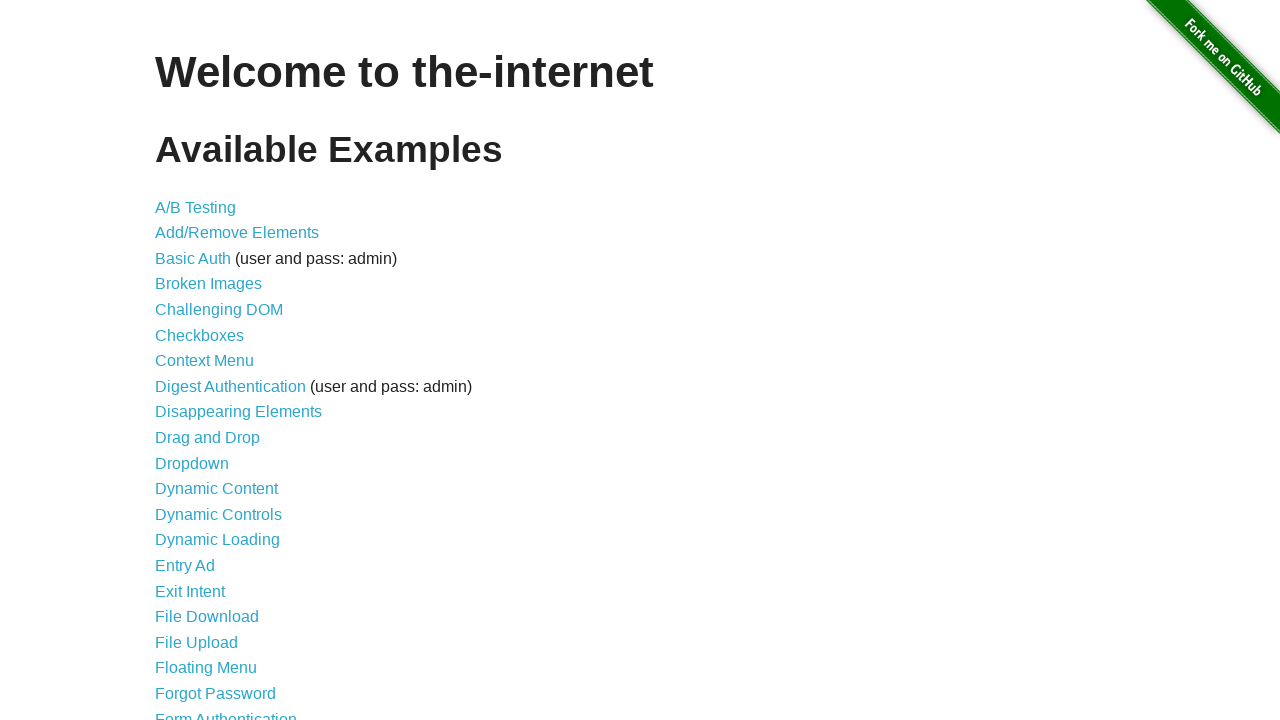

Navigated to The Internet homepage
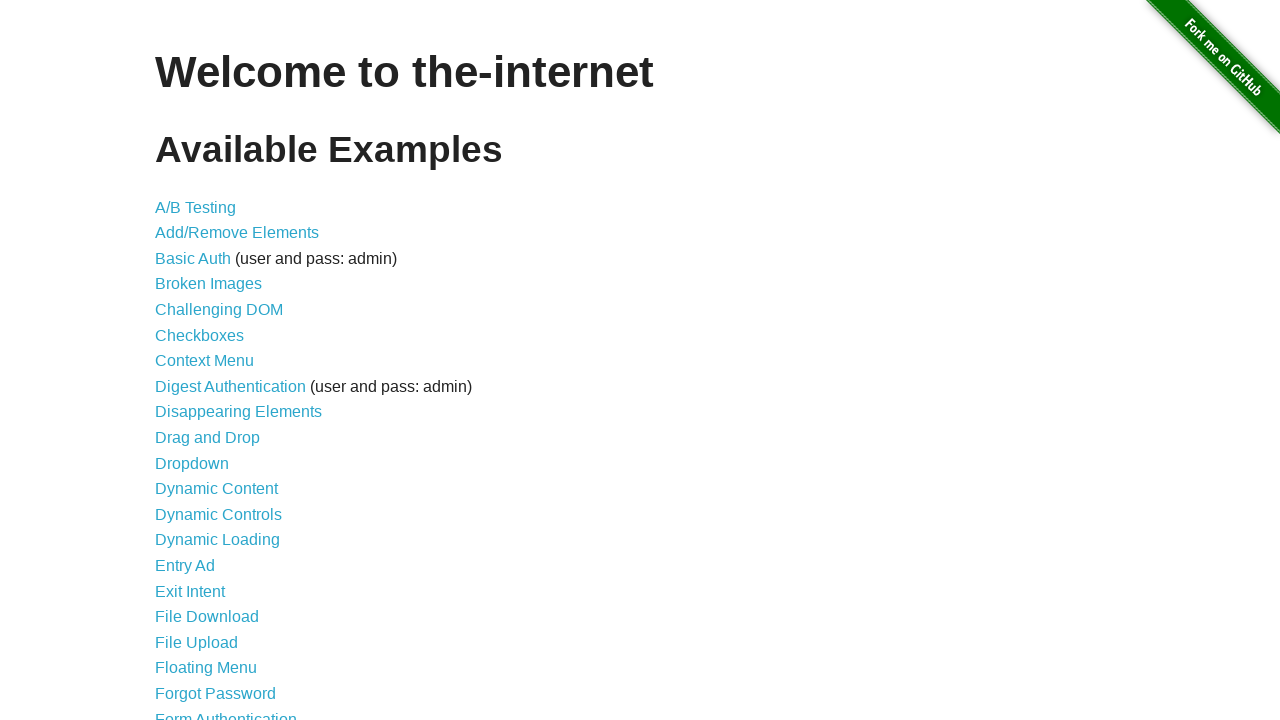

Clicked on Form Authentication link at (226, 712) on text=Form Authentication
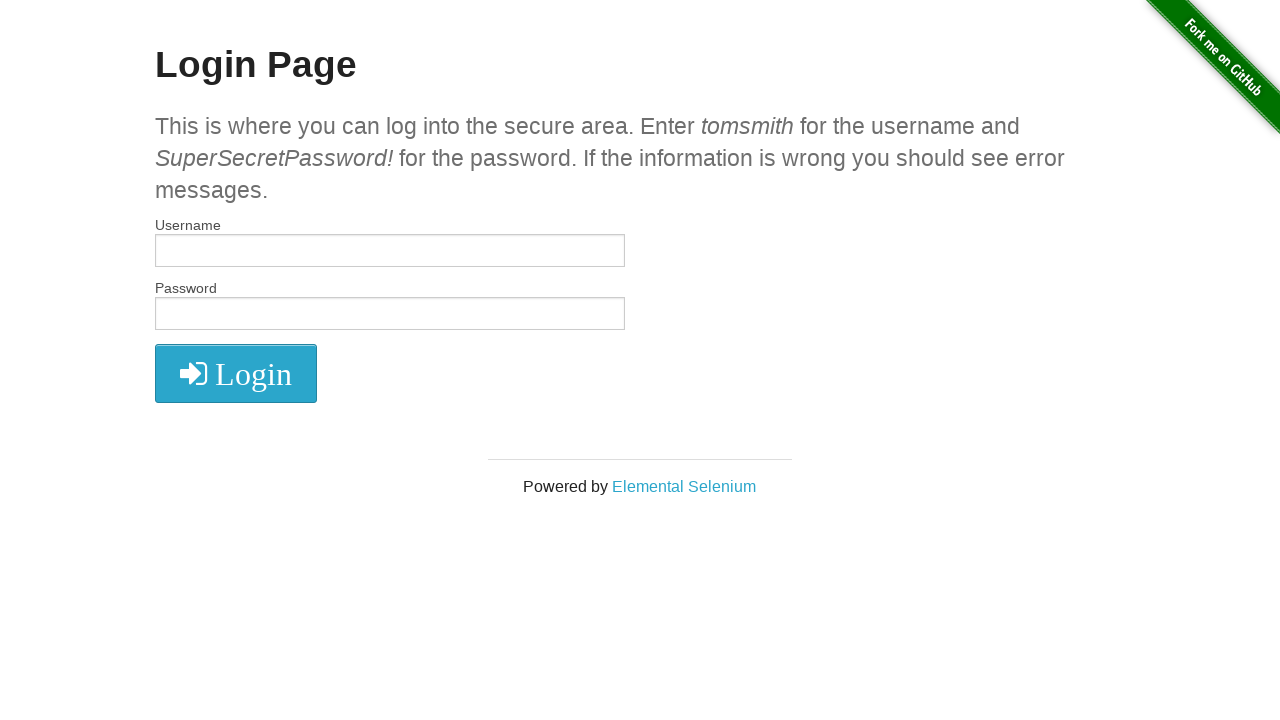

Form Authentication page loaded (h2 selector found)
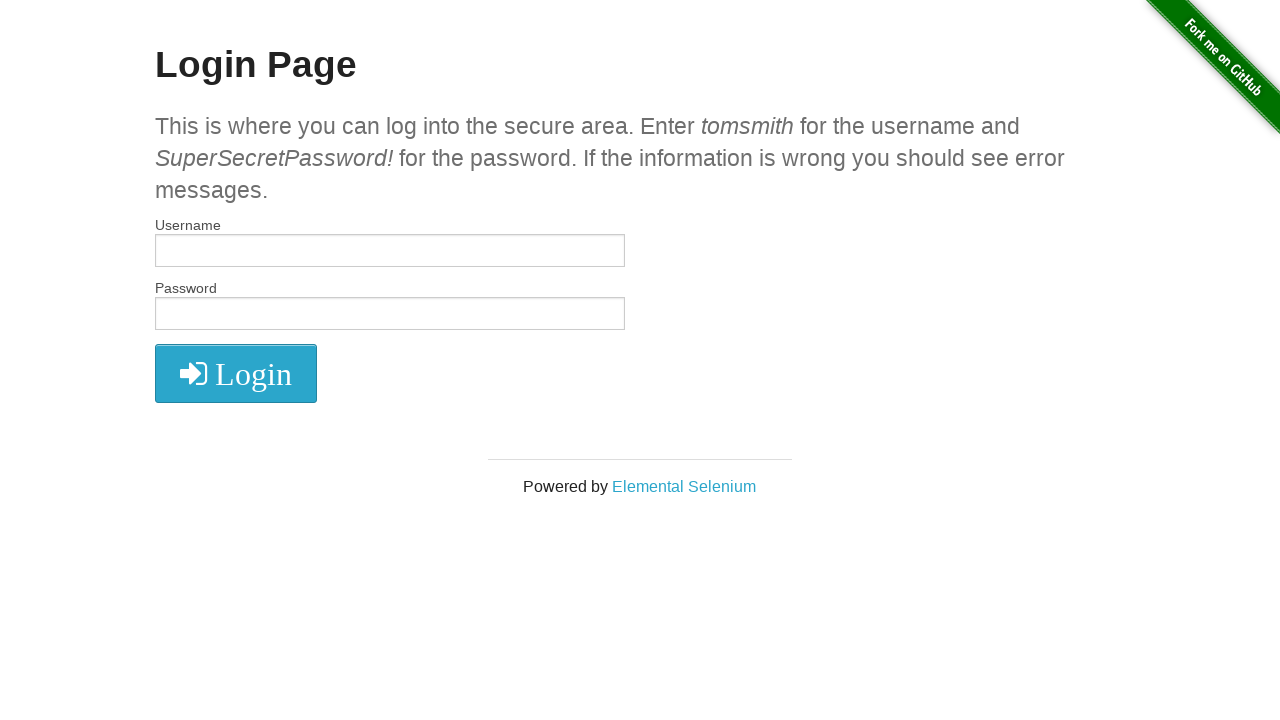

Verified page title is 'The Internet'
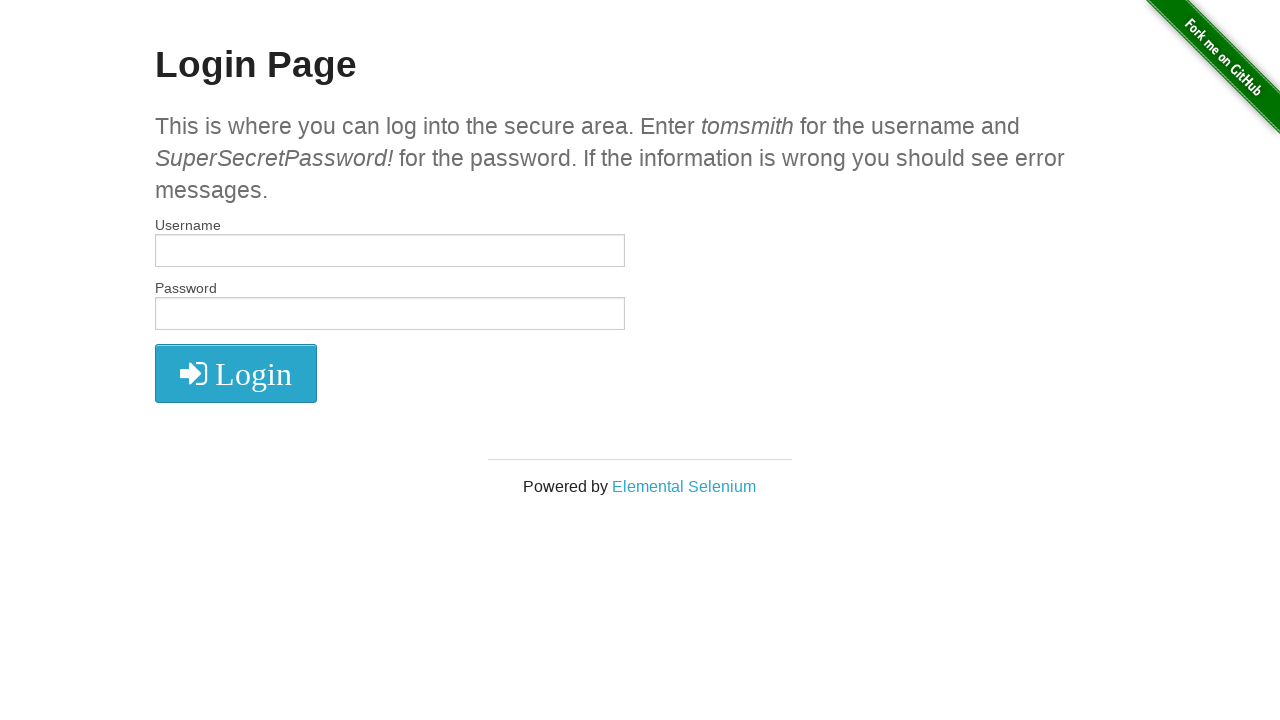

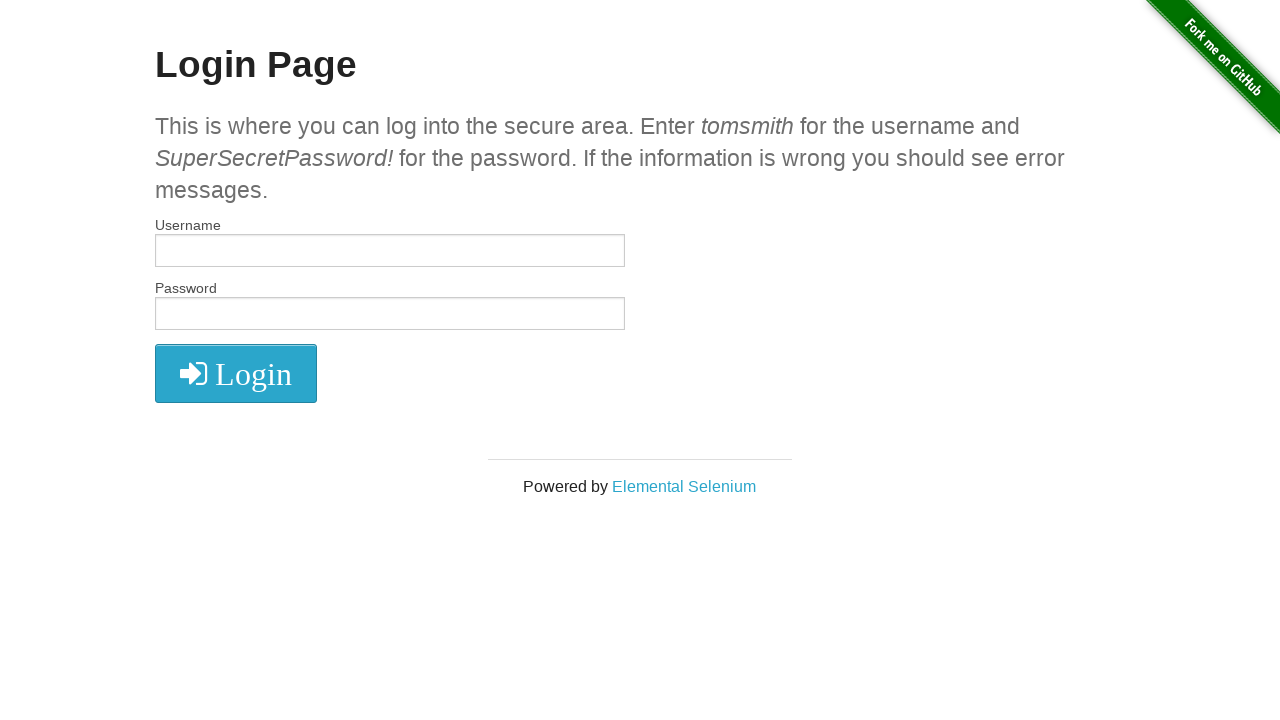